Tests clicking radio button elements and verifying selection state

Starting URL: http://sahitest.com/demo/formTest.htm

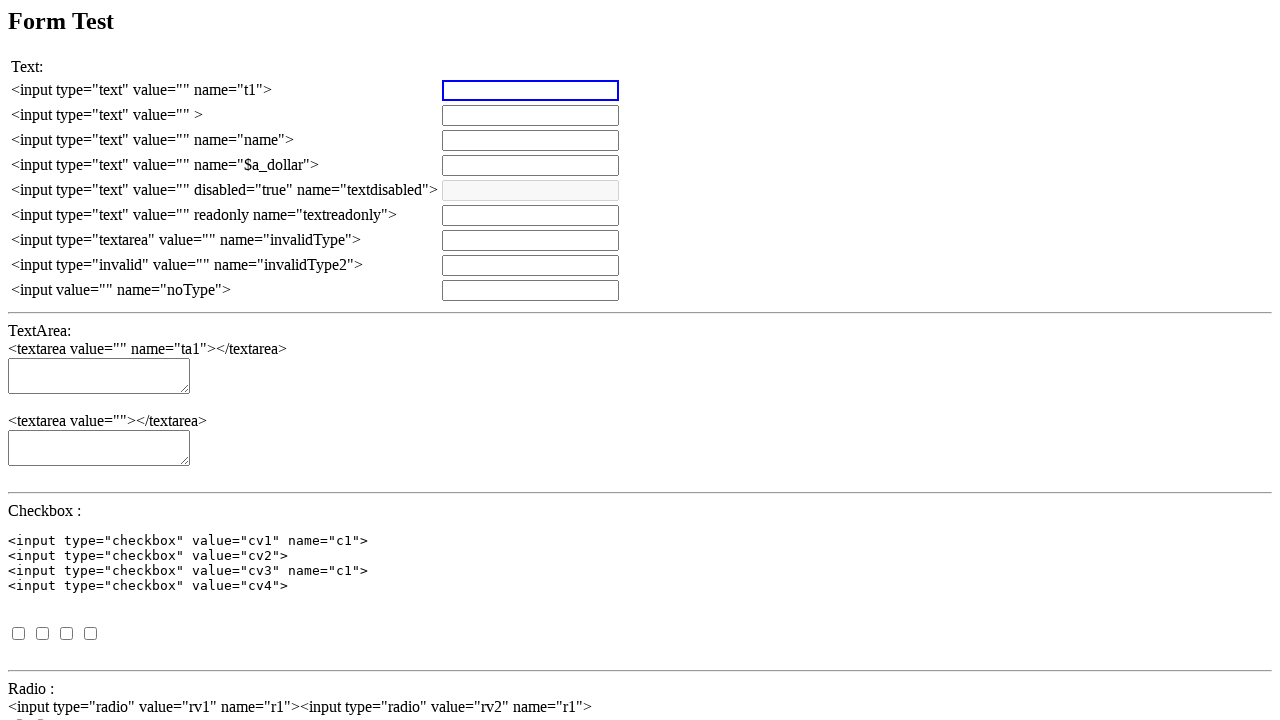

Set up dialog handler to accept popups
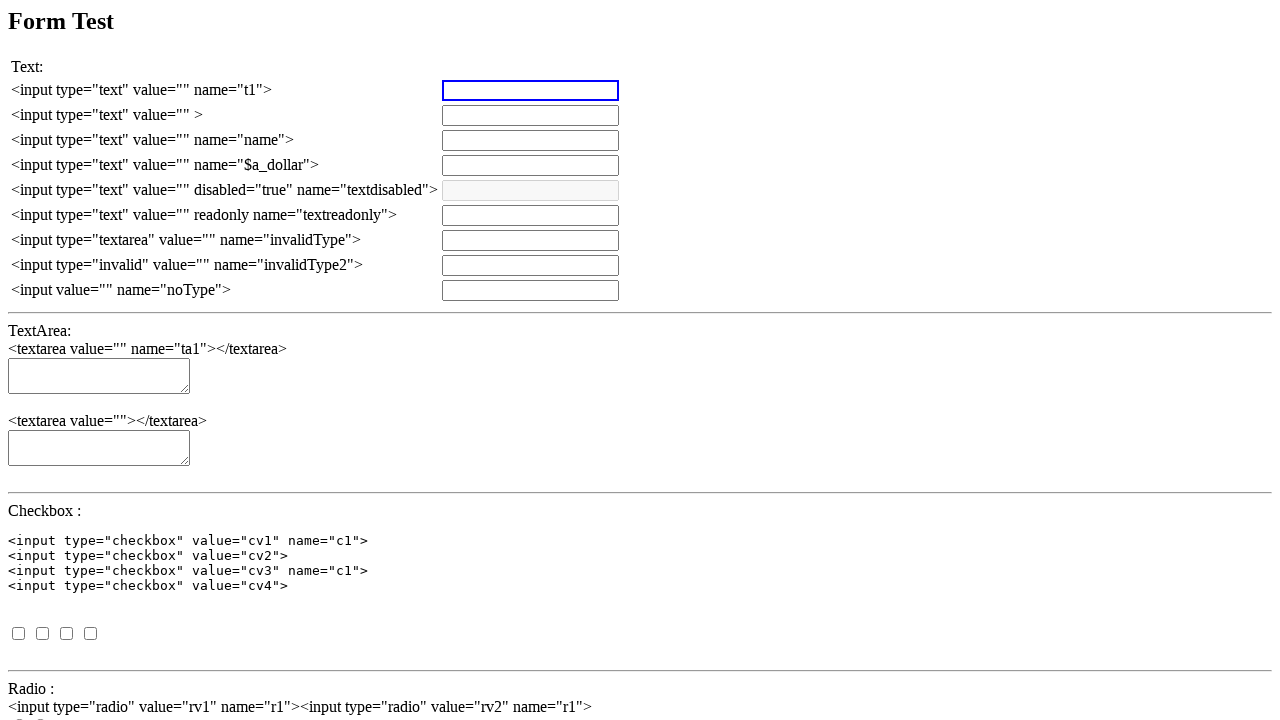

Clicked first radio button (rv1) at (20, 714) on input[value='rv1']
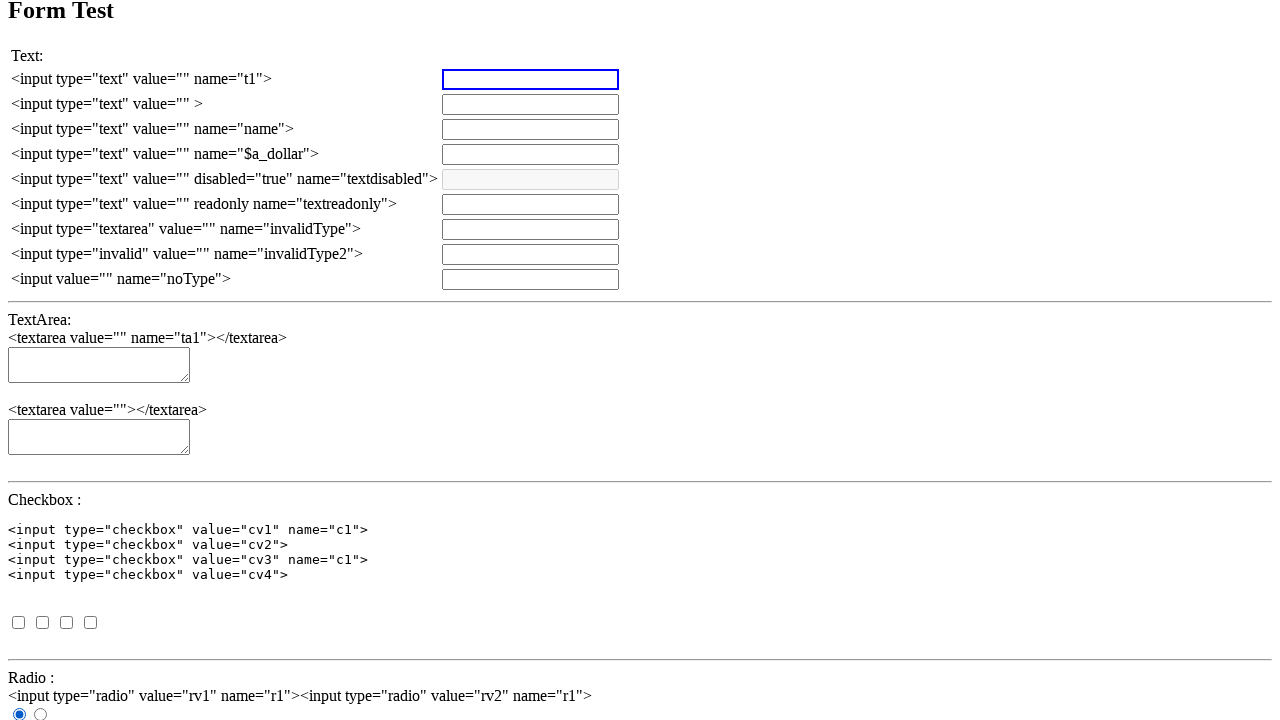

Clicked second radio button (rv2) at (40, 714) on input[value='rv2']
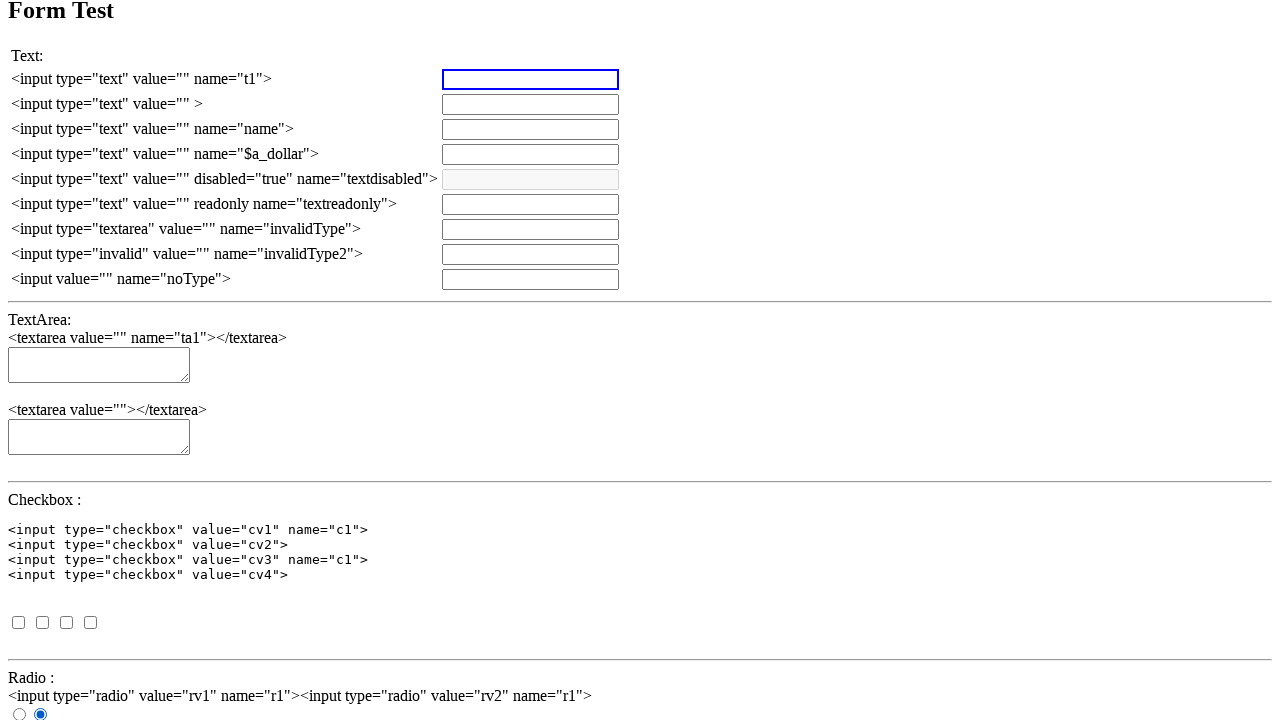

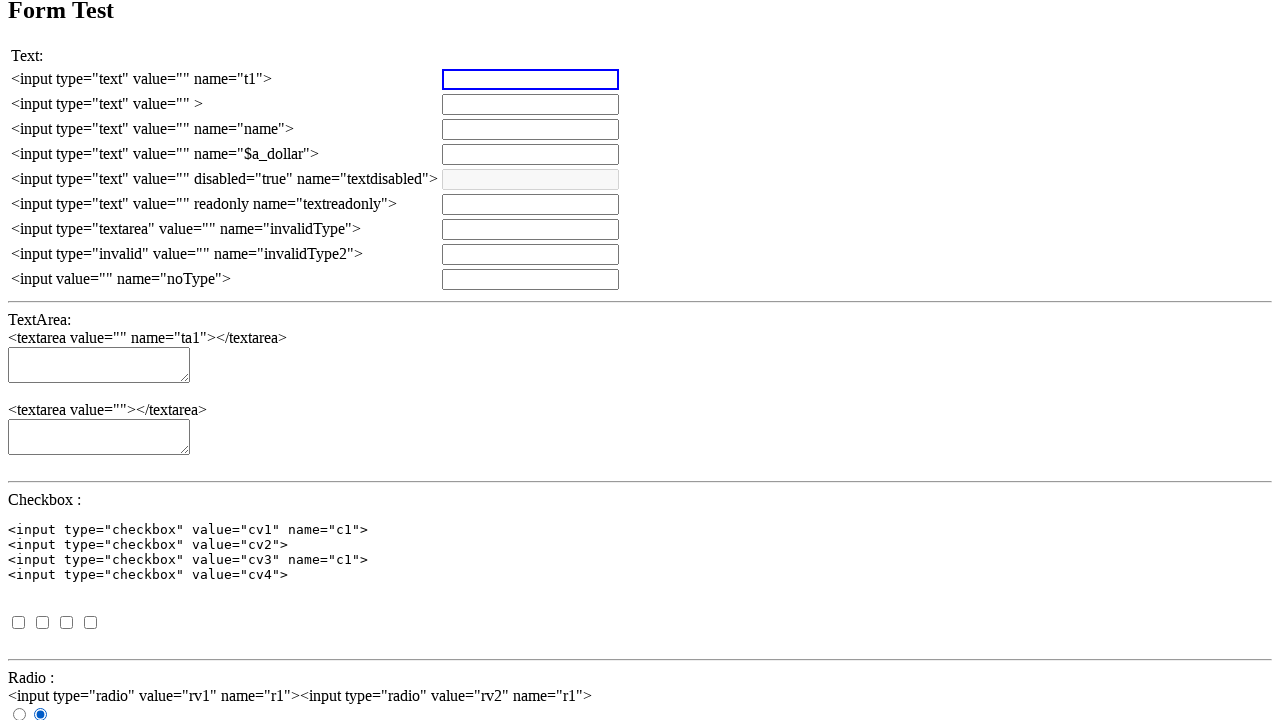